Tests a math problem form by reading two numbers from the page, calculating their sum, selecting the result from a dropdown, and submitting the form

Starting URL: http://suninjuly.github.io/selects2.html

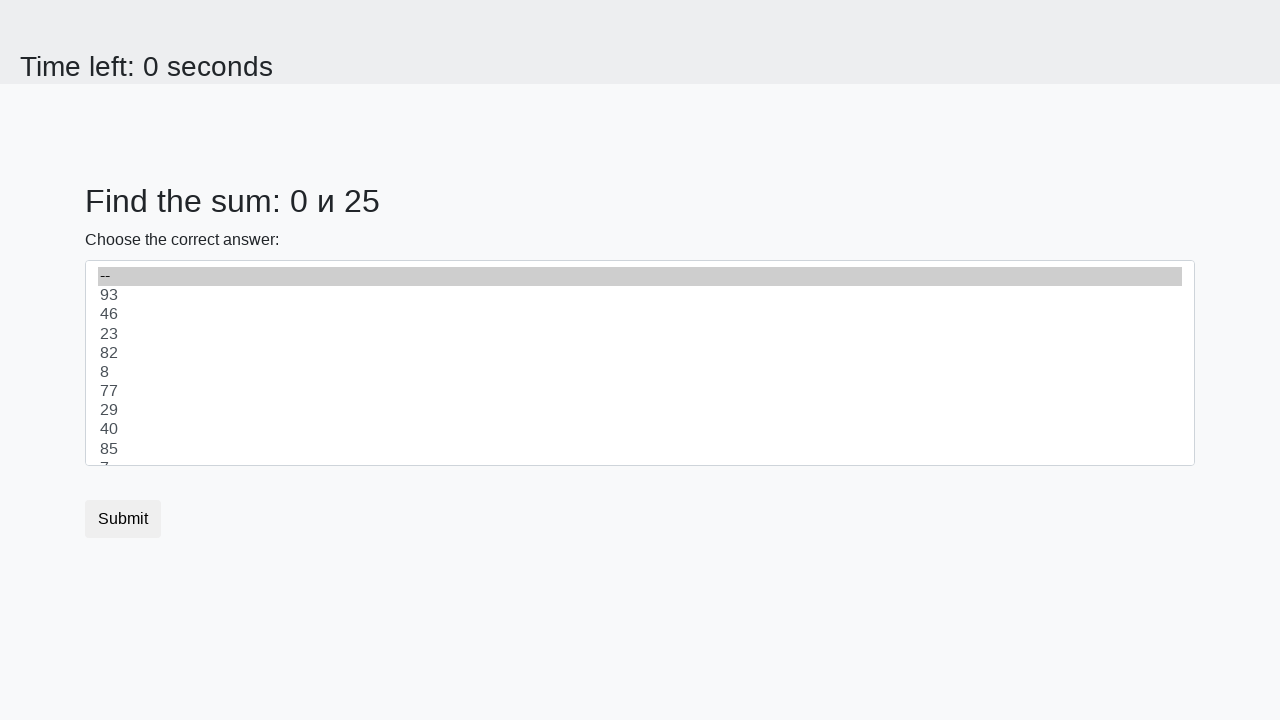

Read first number from #num1 element
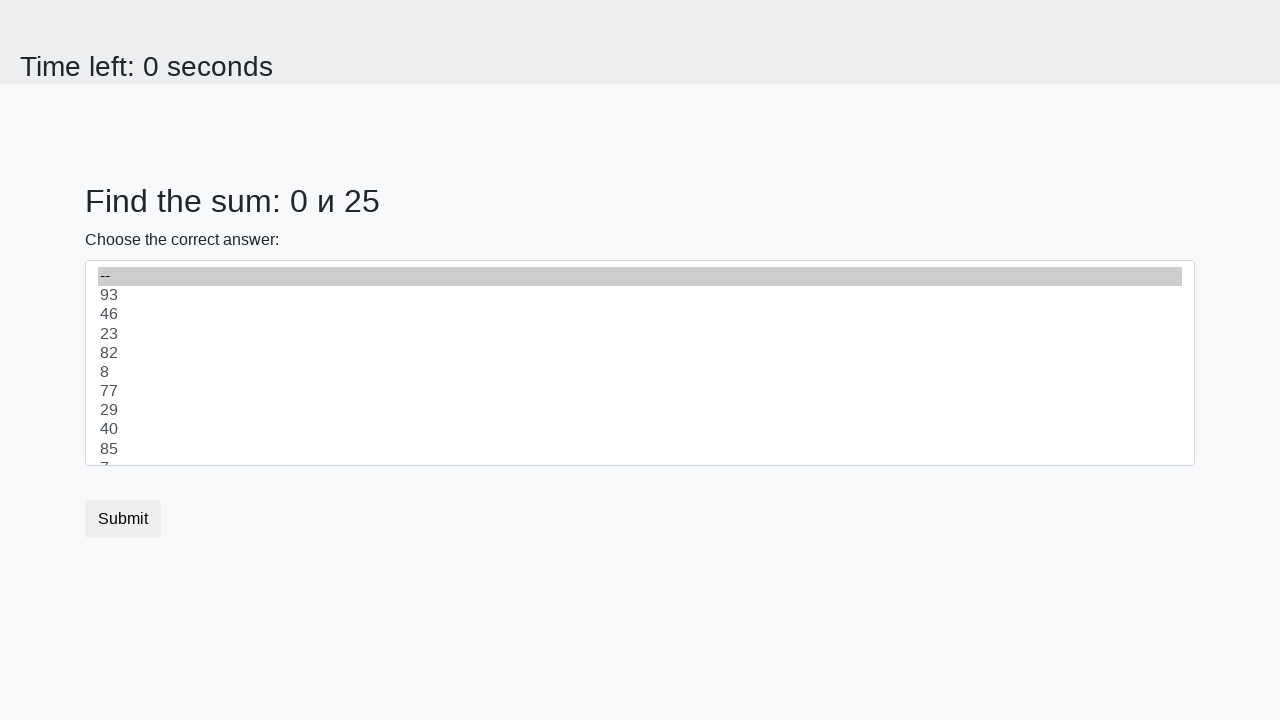

Read second number from #num2 element
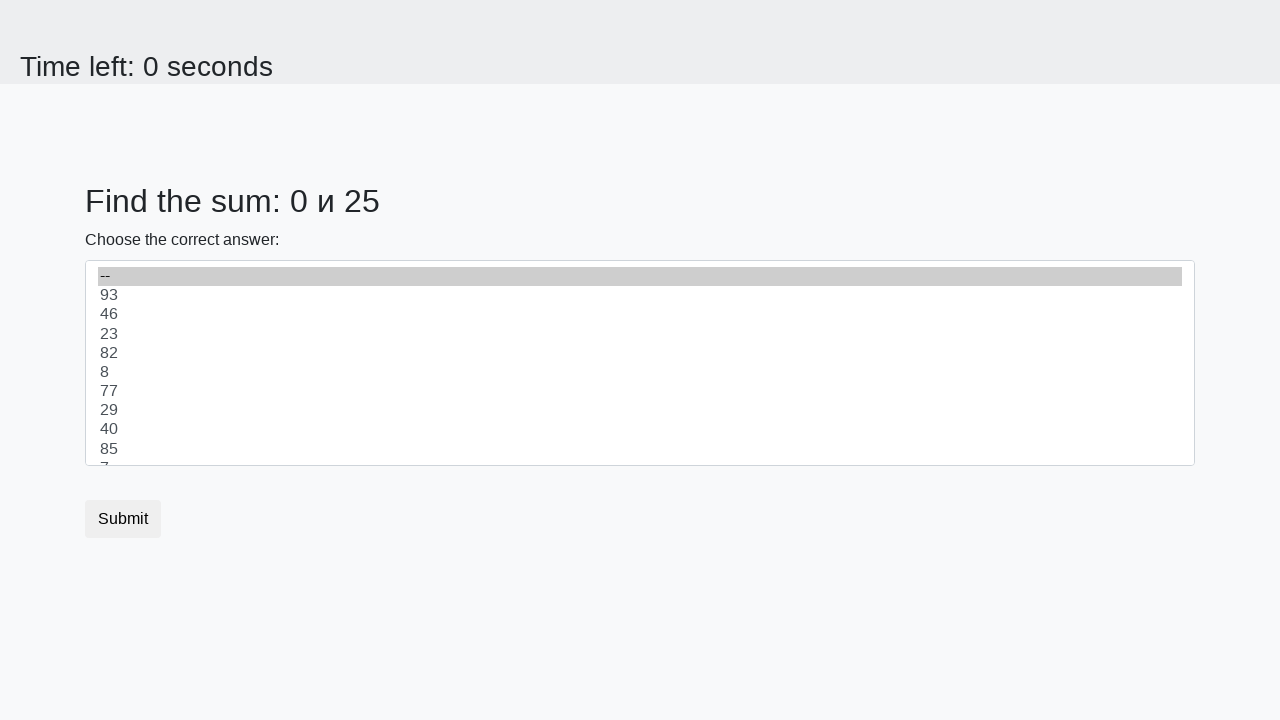

Calculated sum: 0 + 25 = 25
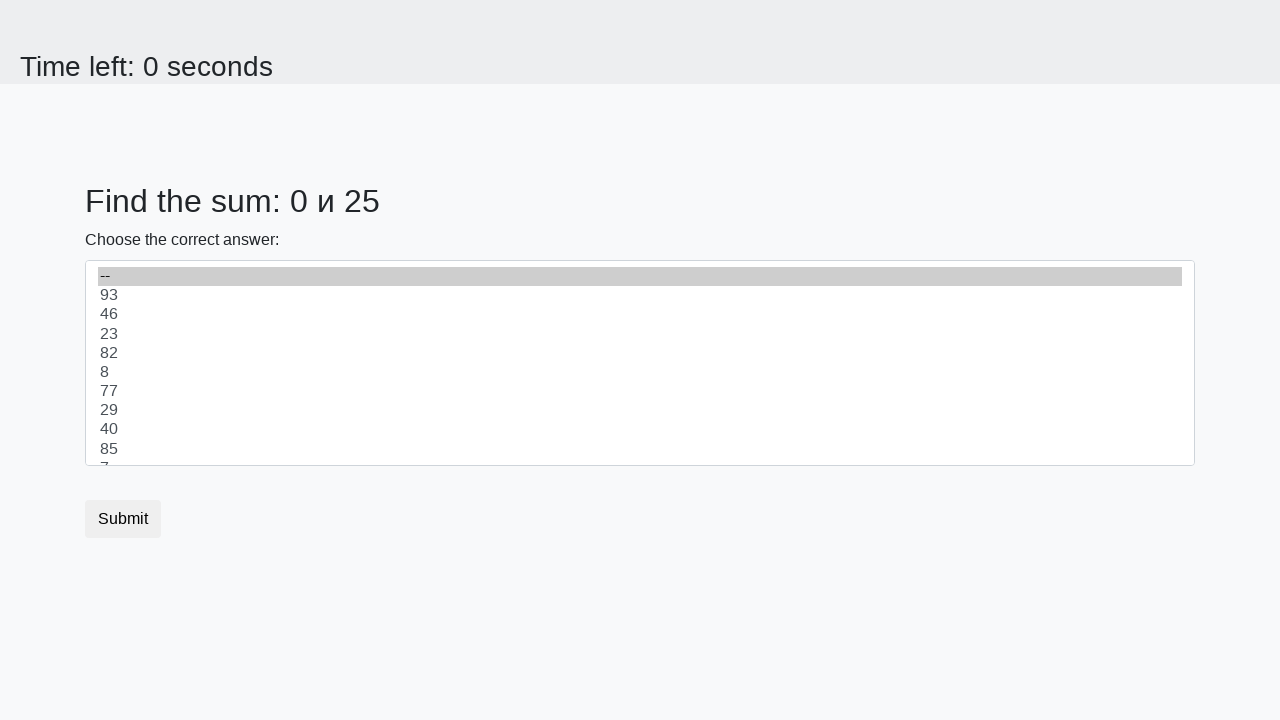

Selected 25 from dropdown on #dropdown
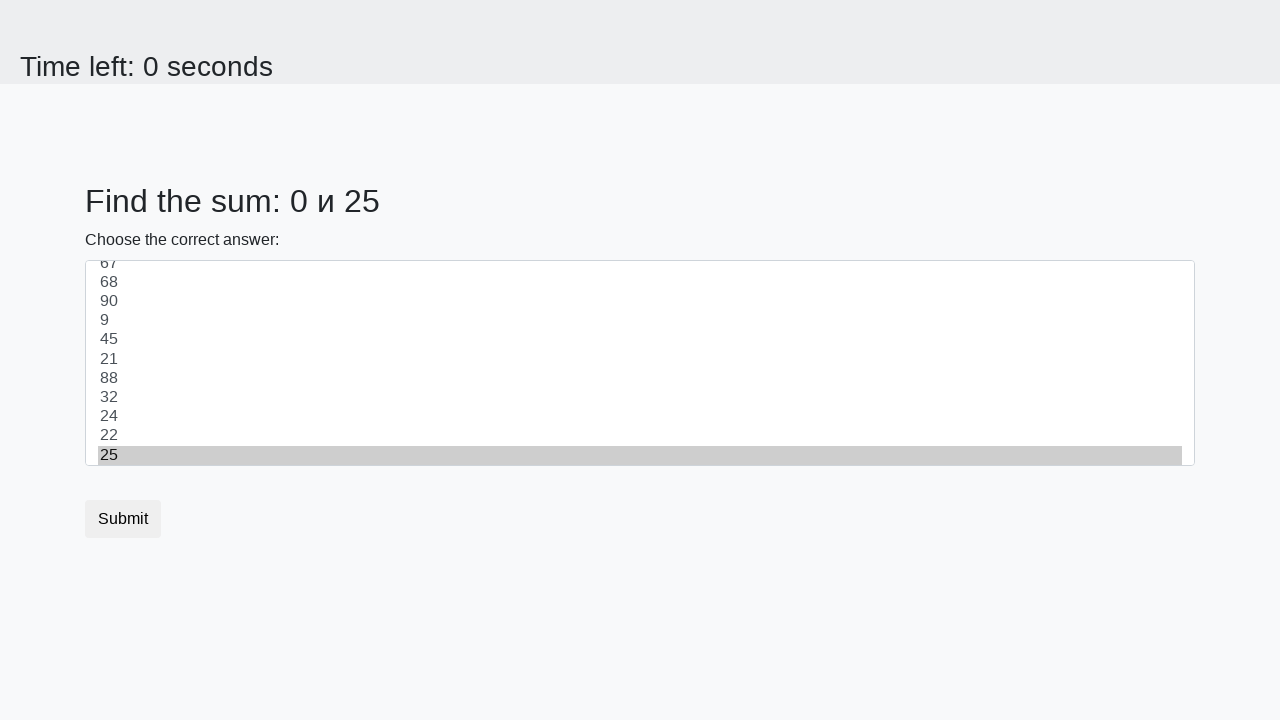

Clicked submit button to submit form at (123, 519) on .btn.btn-default
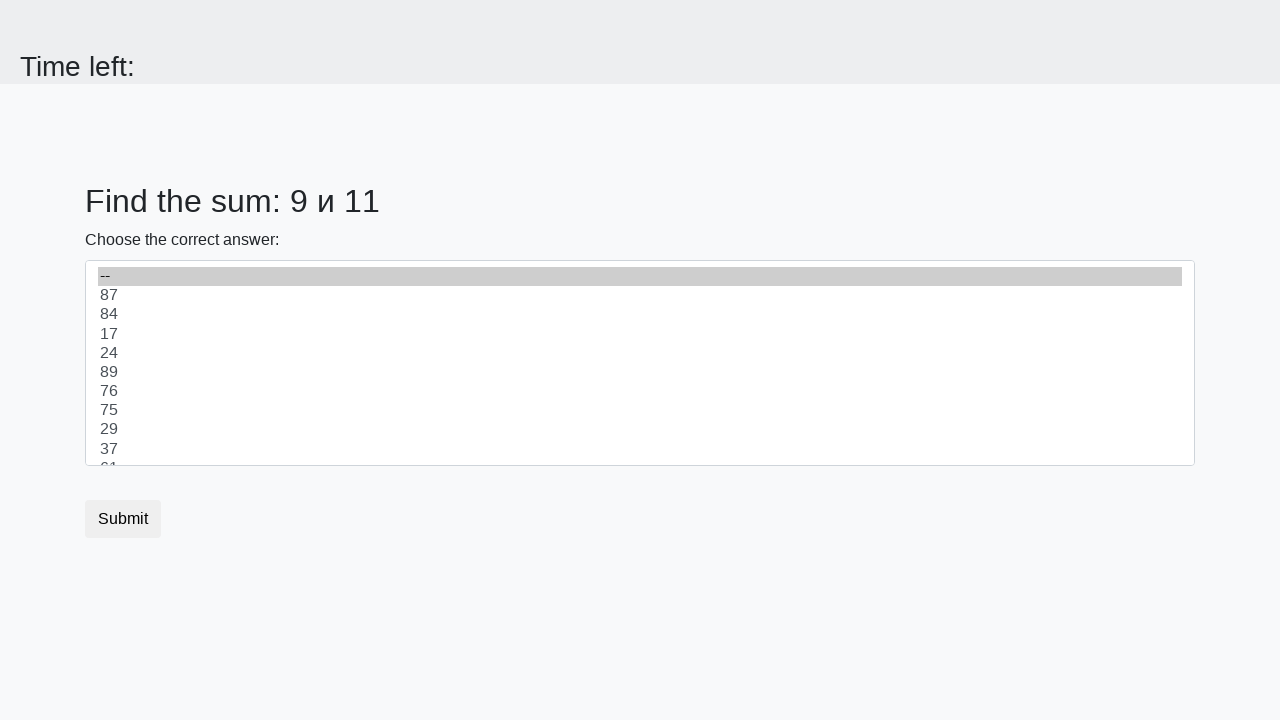

Waited for result page to load
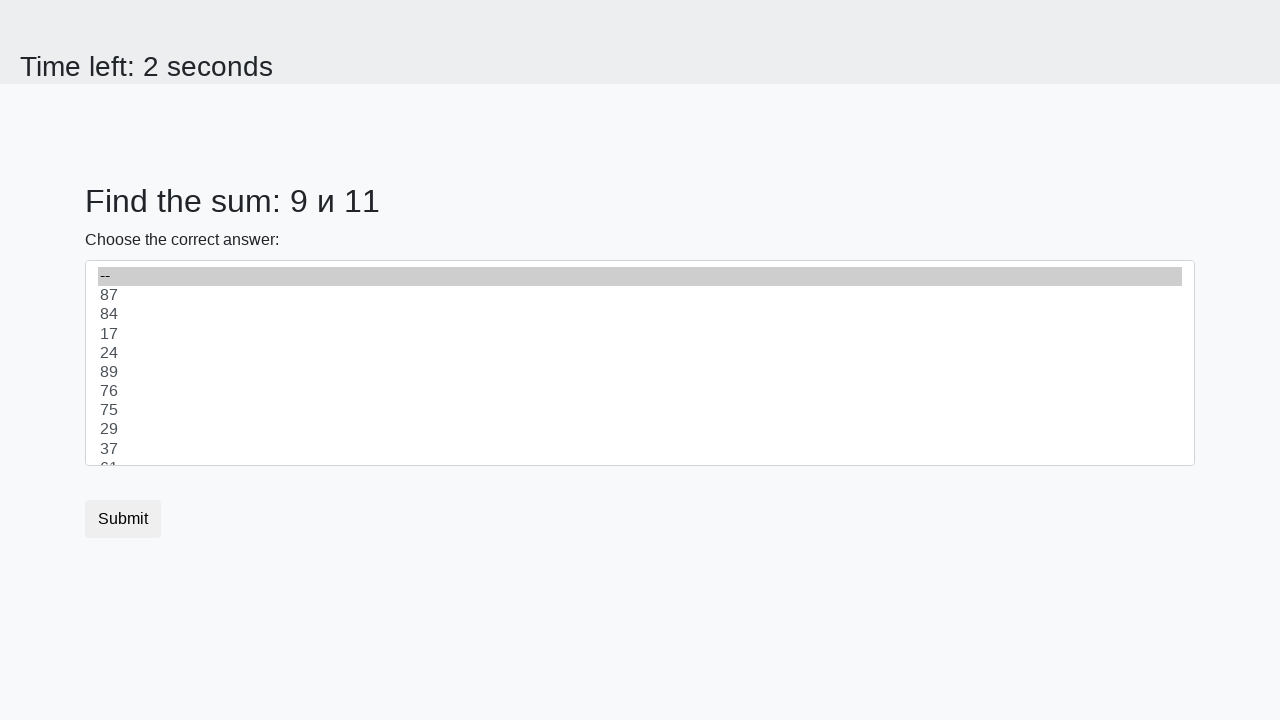

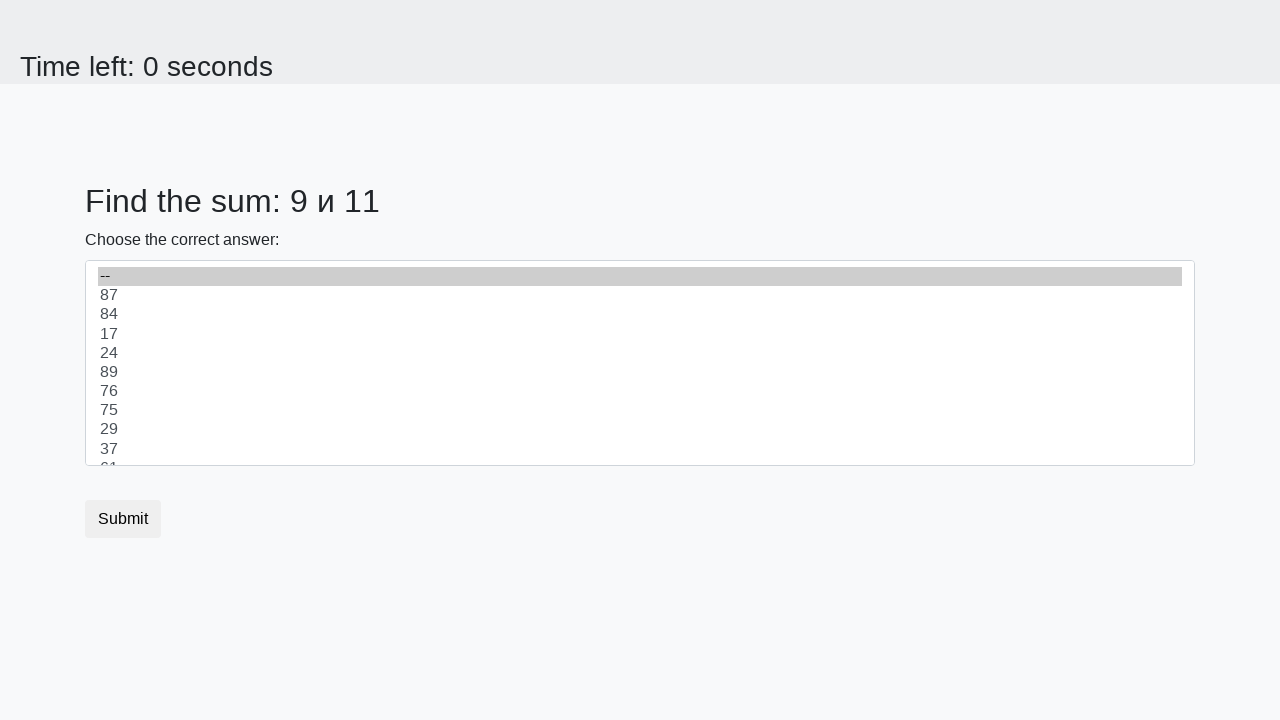